Navigates to cart page and verifies cart functionality

Starting URL: https://coffee-cart.app/

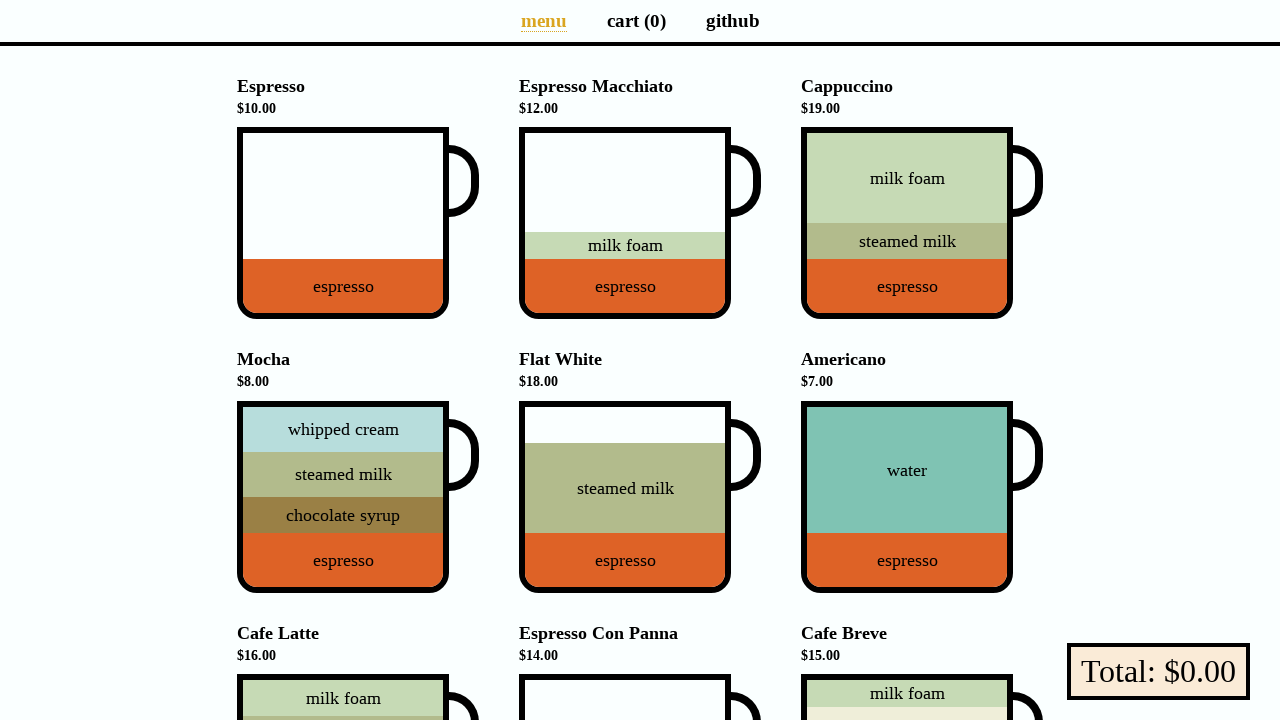

Clicked on coffee cup to add item to cart at (358, 223) on li[data-v-a9662a08] >> nth=0 >> div div.cup
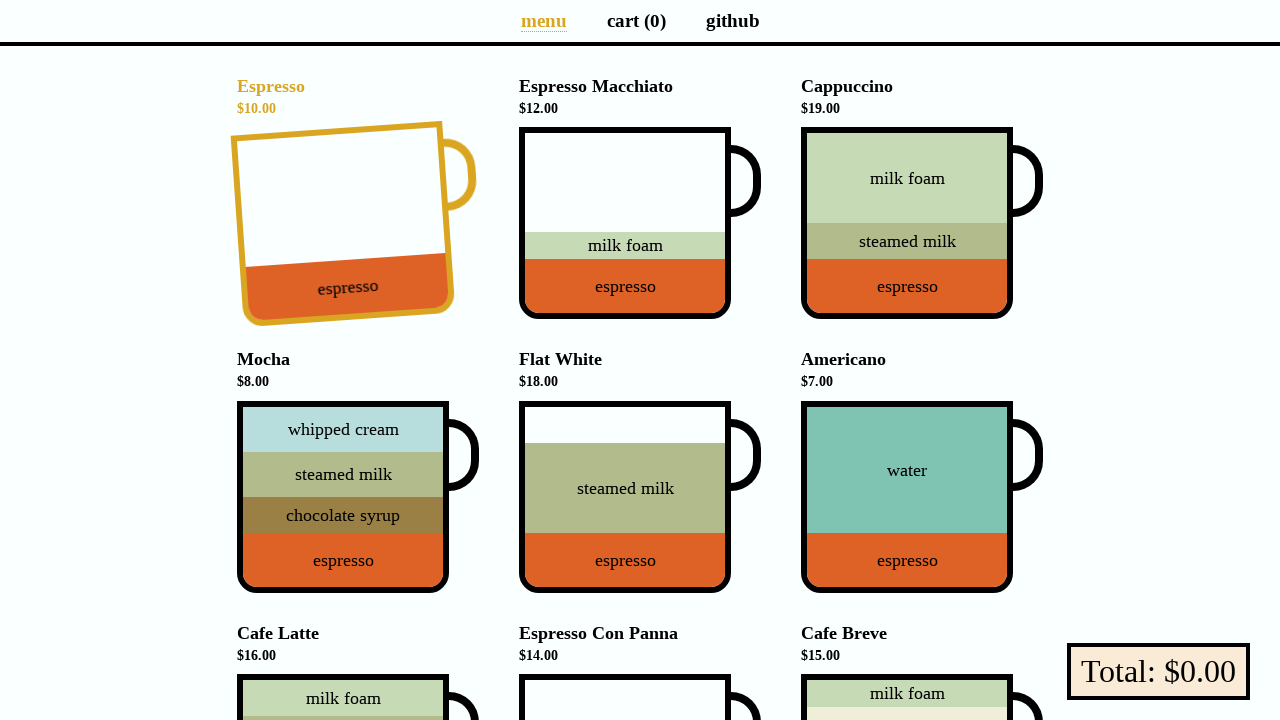

Clicked pay button to navigate to cart/checkout page at (1158, 672) on button.pay
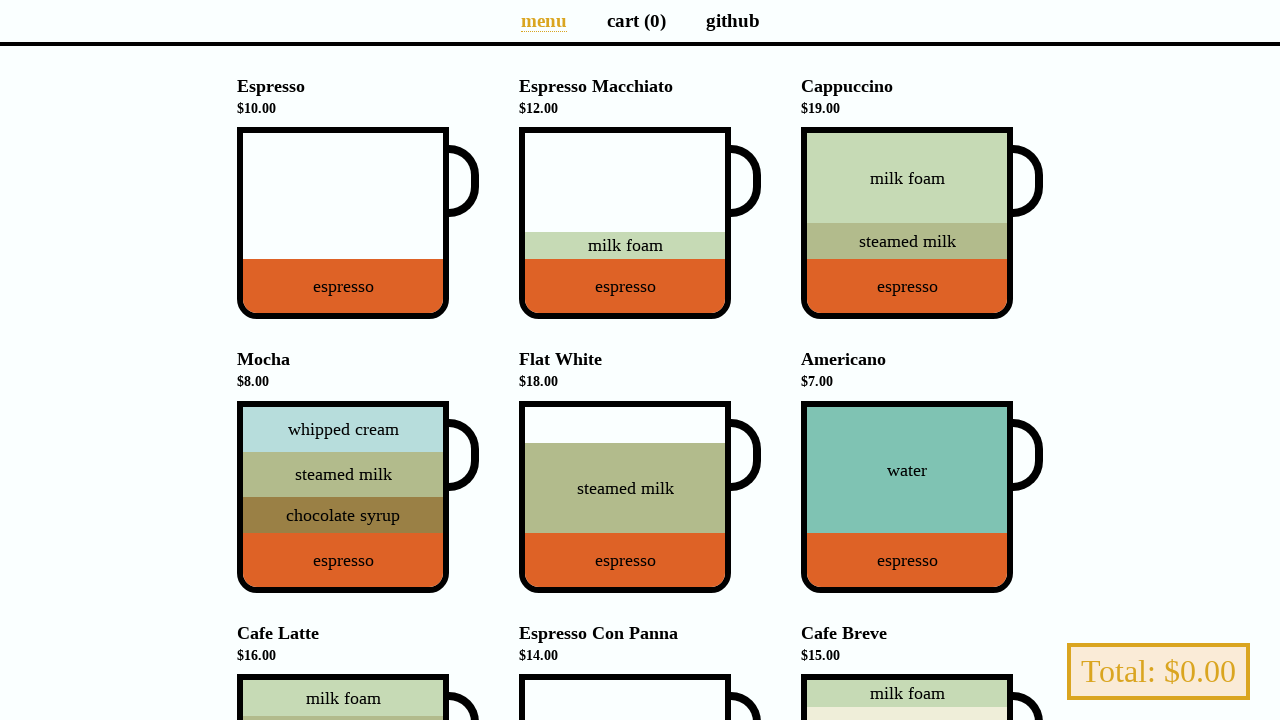

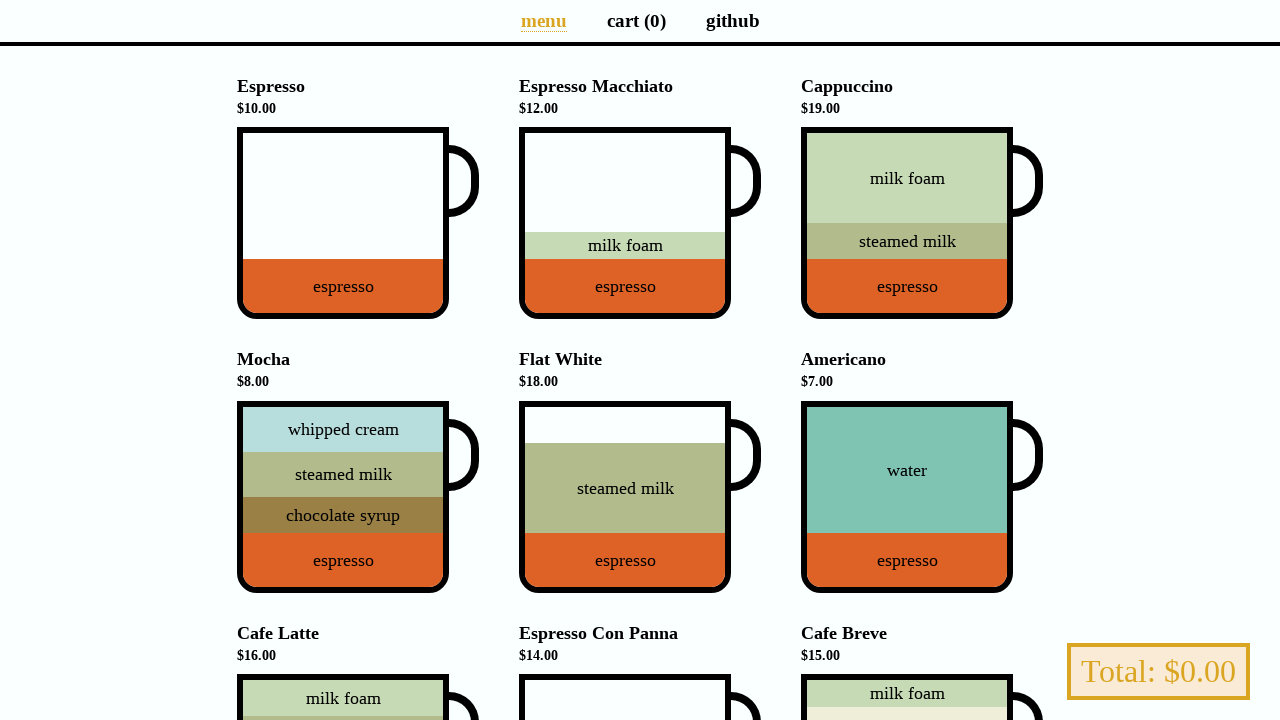